Tests a more resilient approach to working with multiple windows by storing the first window reference, clicking to open a new window, finding the new window among all open windows, and switching between them to verify correct focus

Starting URL: http://the-internet.herokuapp.com/windows

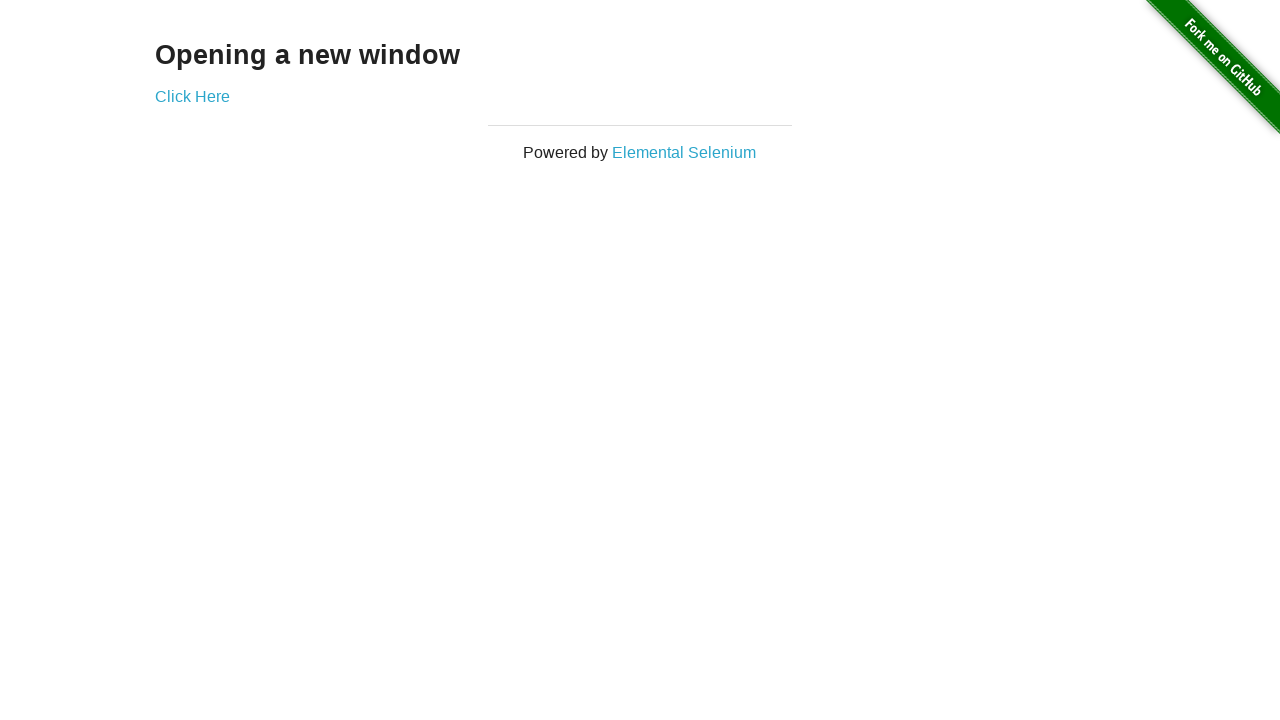

Stored reference to the first page (original windows page)
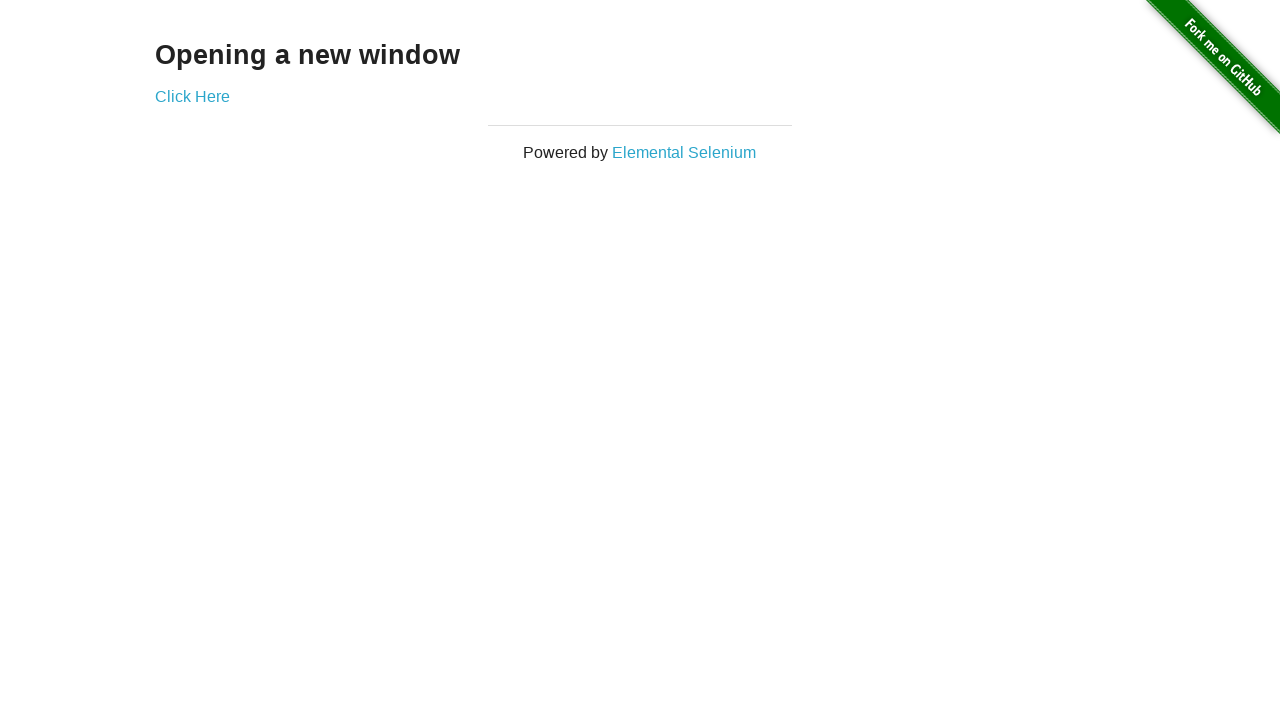

Clicked the link to open a new window at (192, 96) on .example a
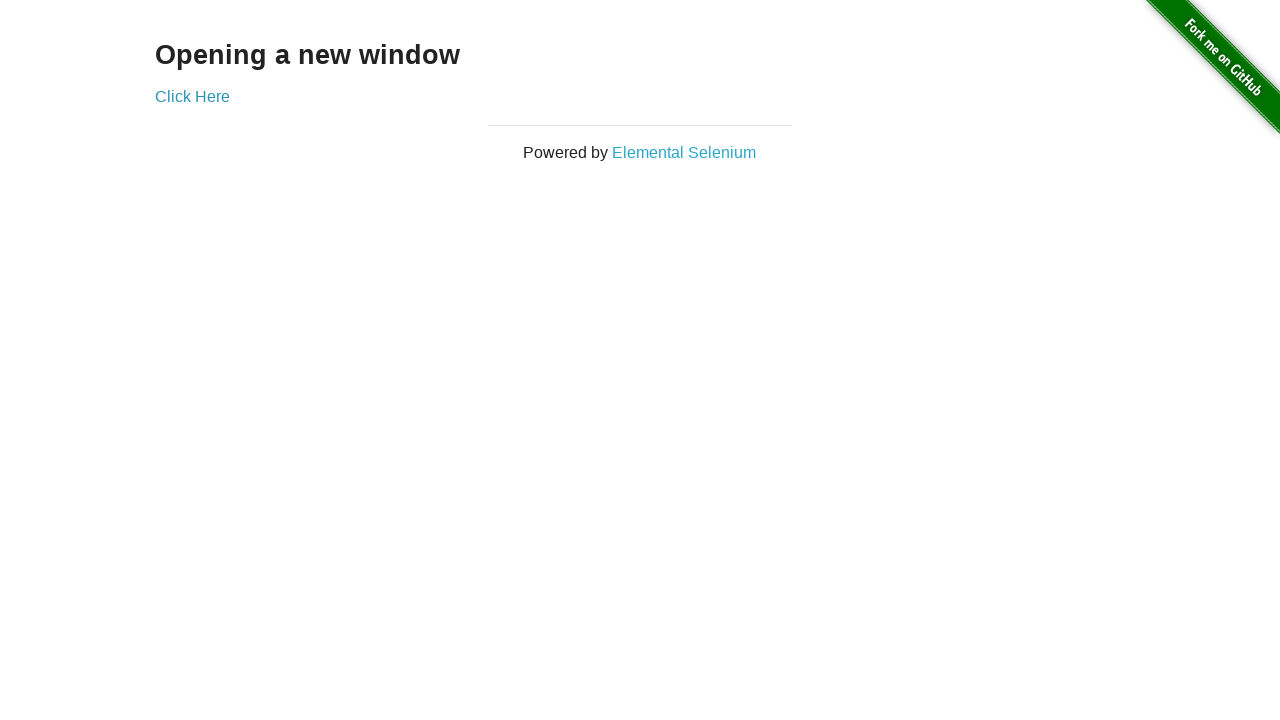

Captured the new window reference
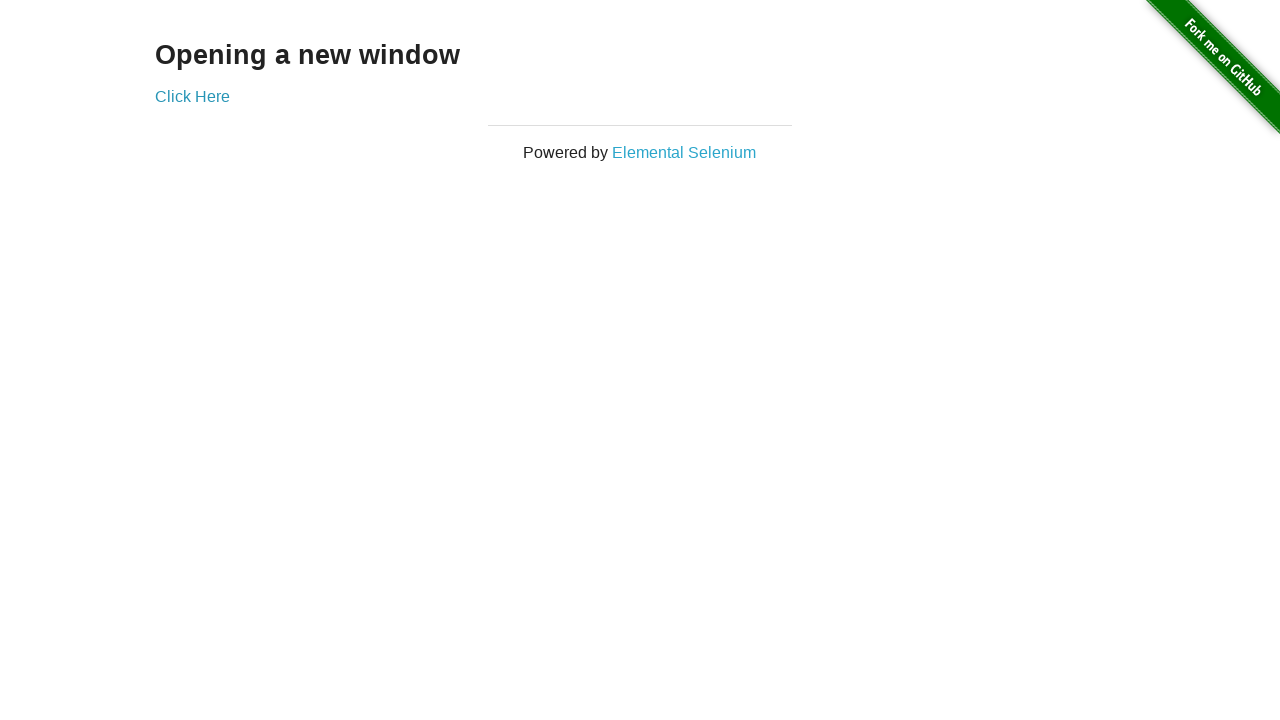

New window fully loaded
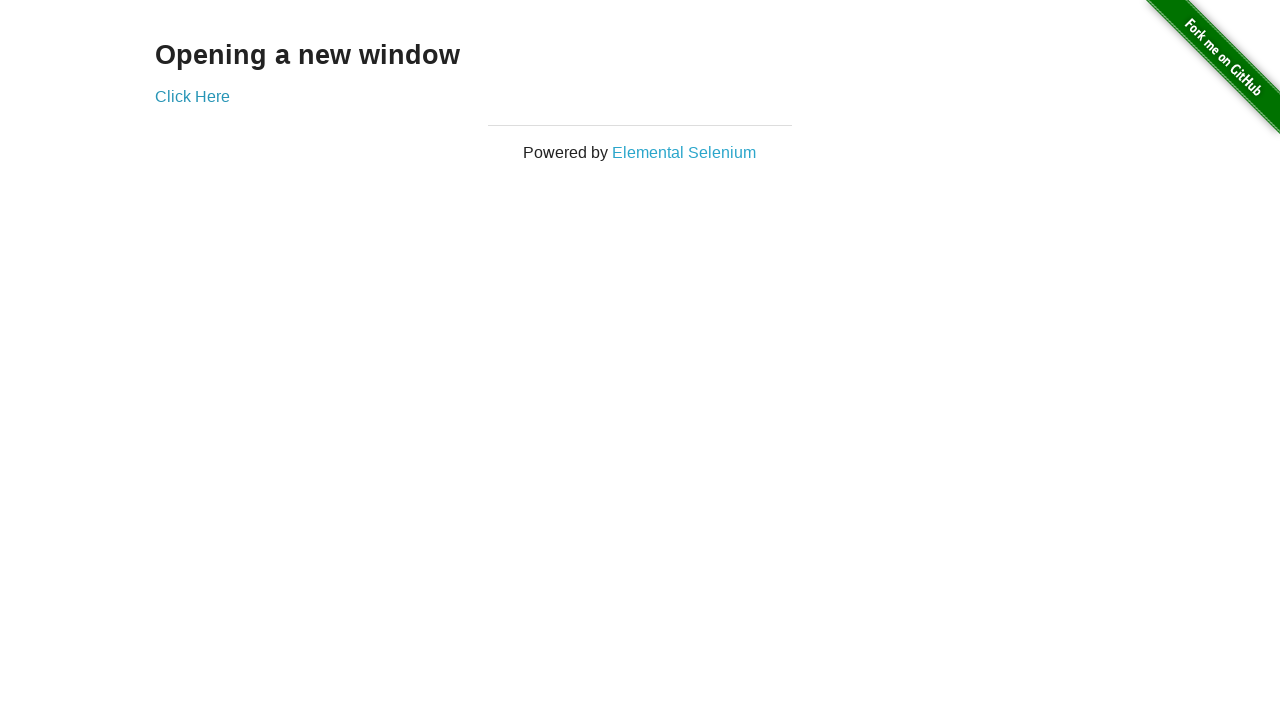

Verified first window title is not 'New Window' (assertion passed)
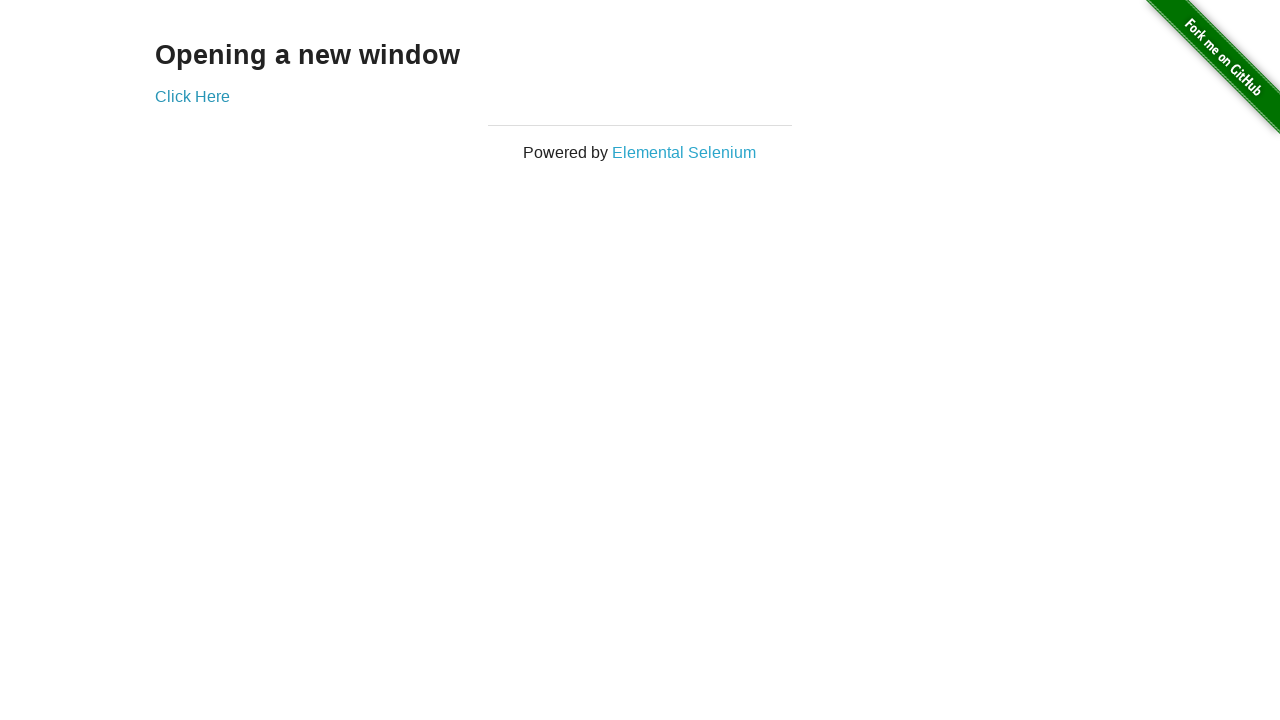

Verified new window title is 'New Window' (assertion passed)
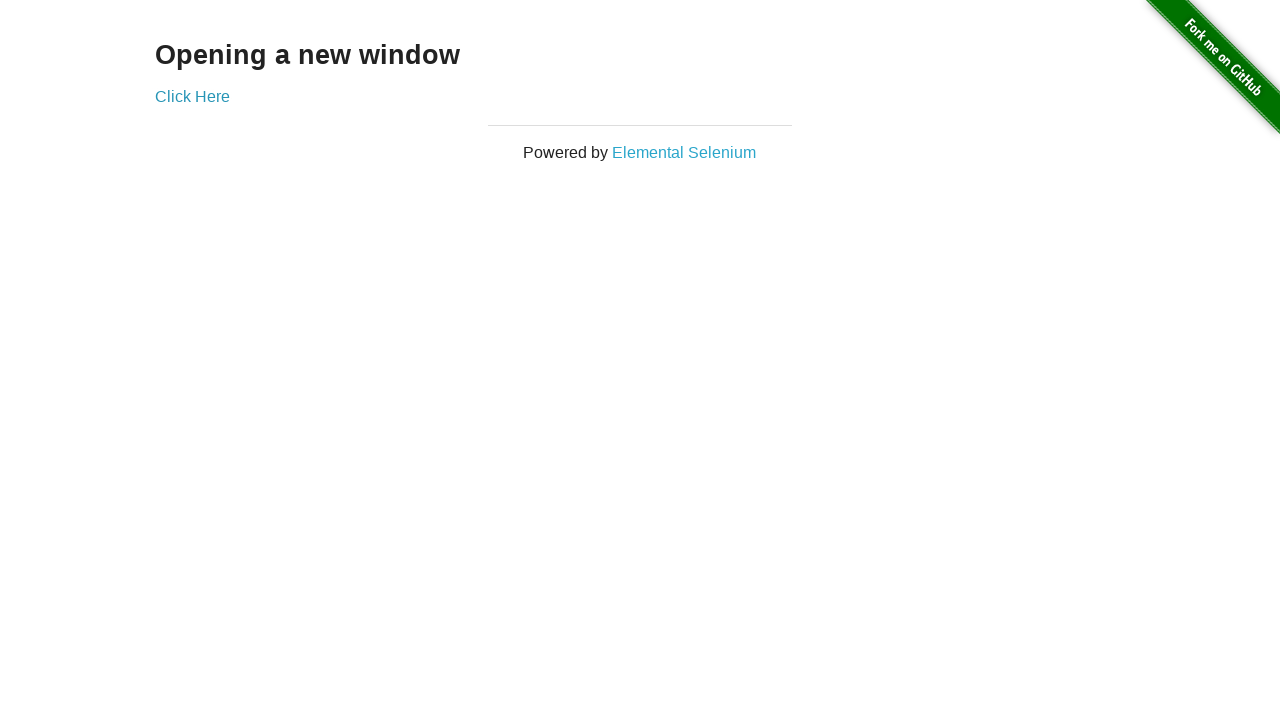

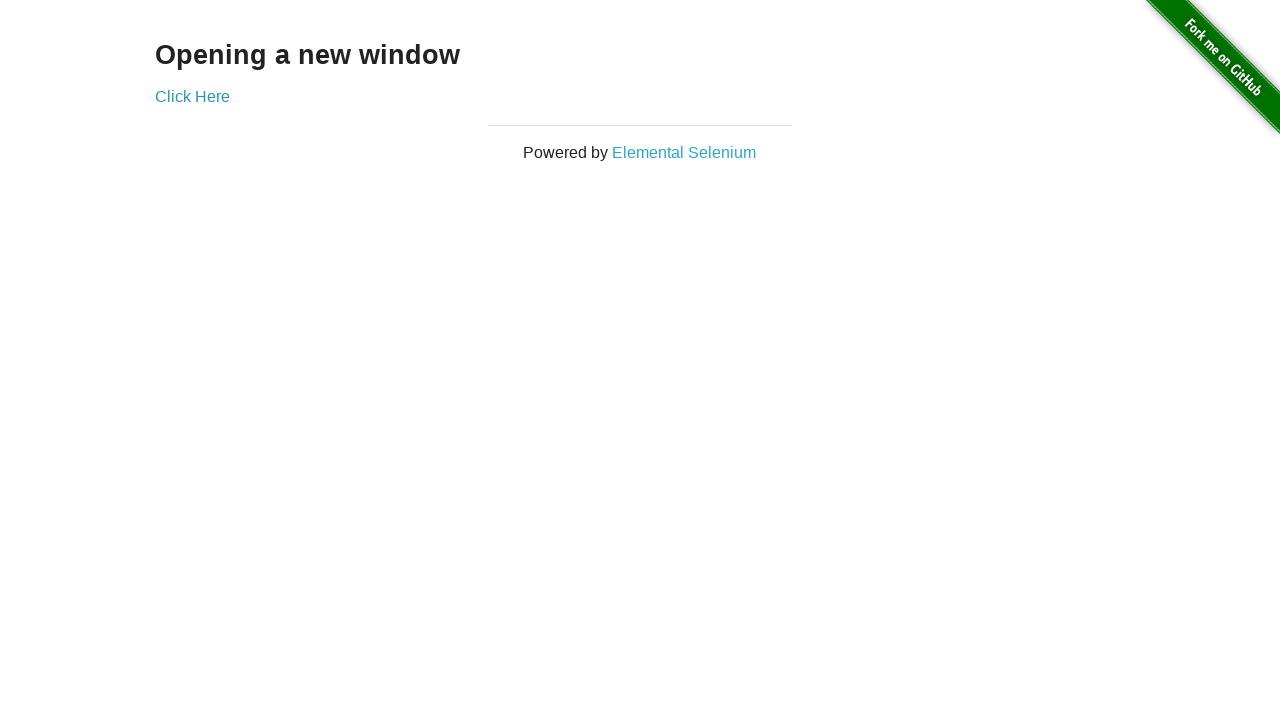